Tests autosuggest dropdown functionality by typing a partial country name and selecting the matching option "India" from the suggestions list.

Starting URL: https://rahulshettyacademy.com/dropdownsPractise/

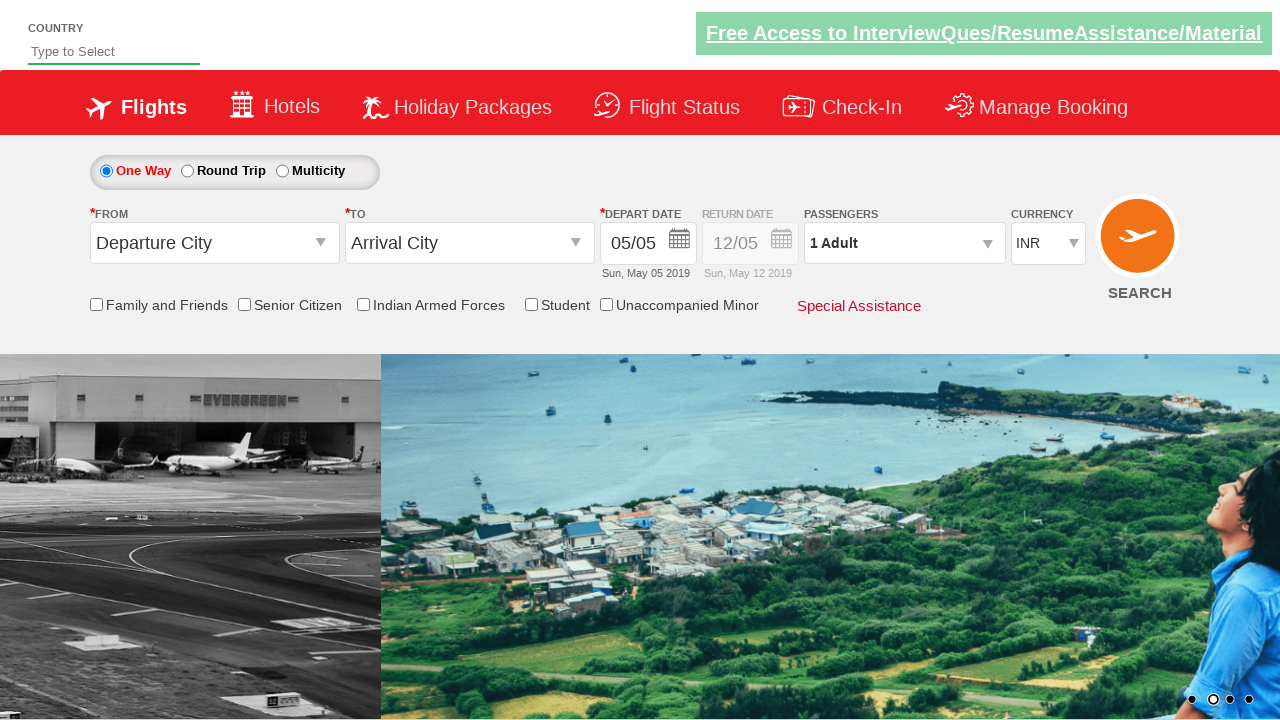

Typed 'ind' in autosuggest field to trigger suggestions on #autosuggest
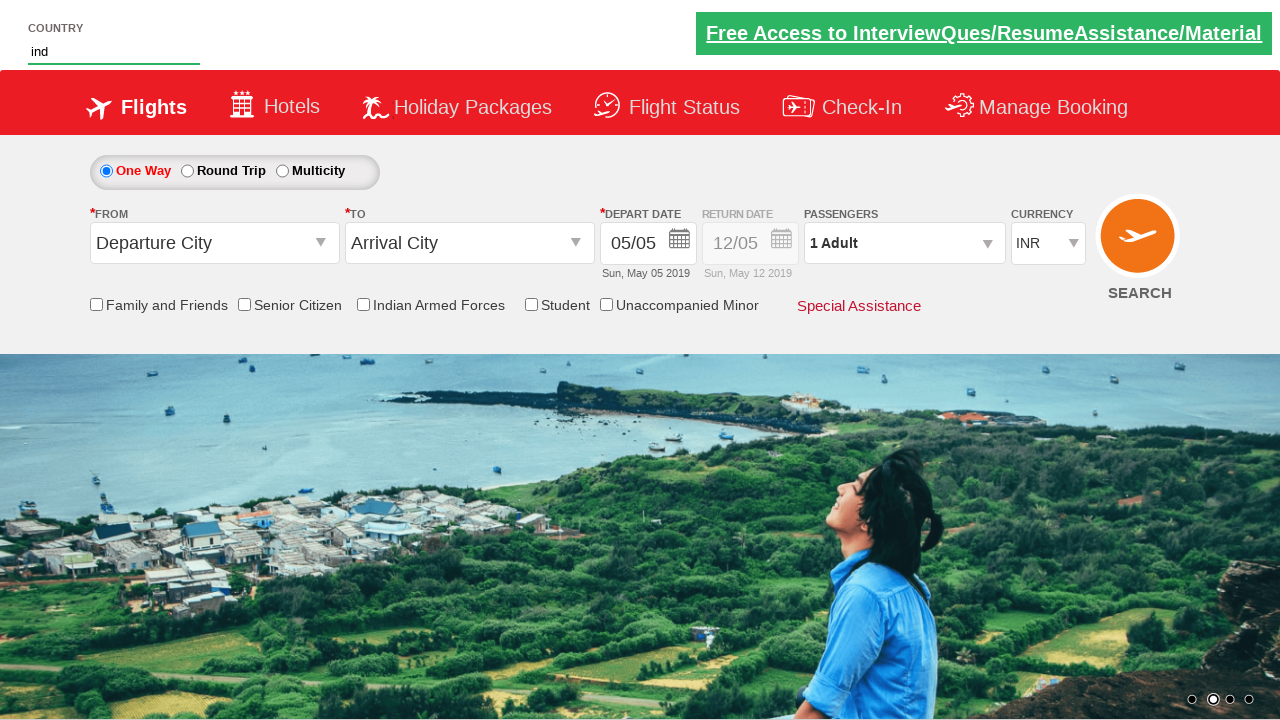

Suggestion list appeared with matching options
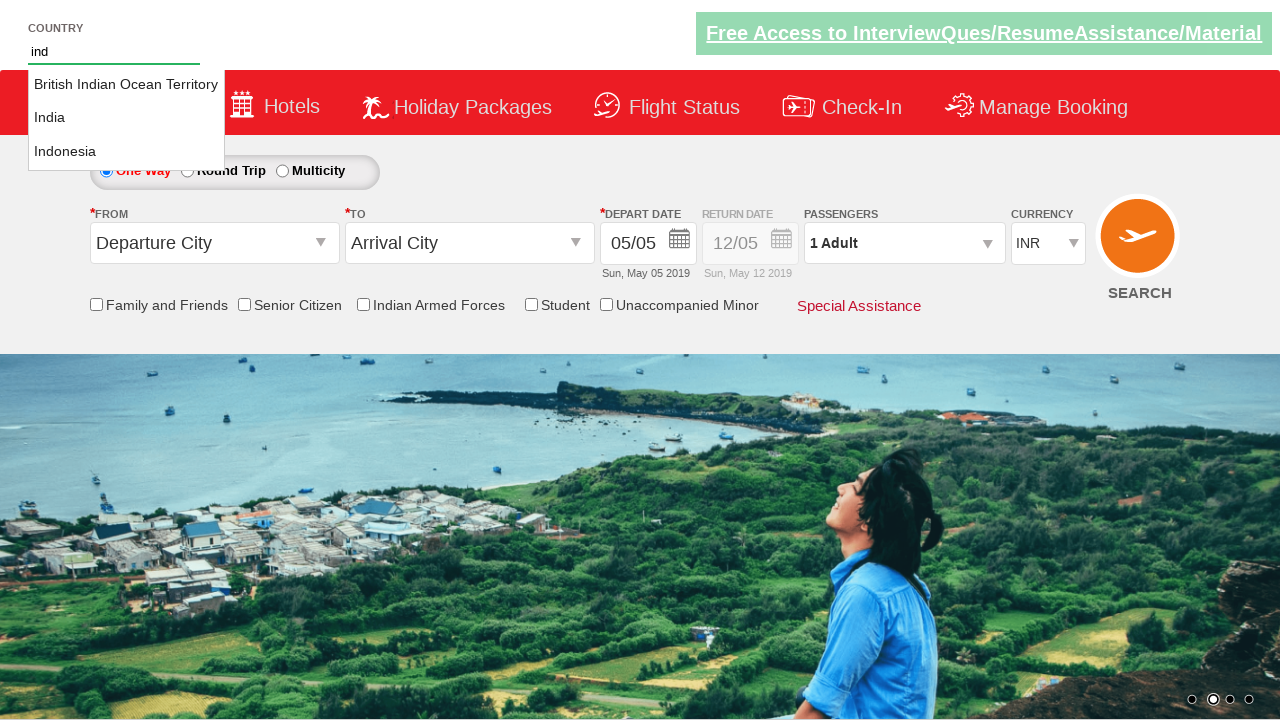

Retrieved all suggestion options from the dropdown
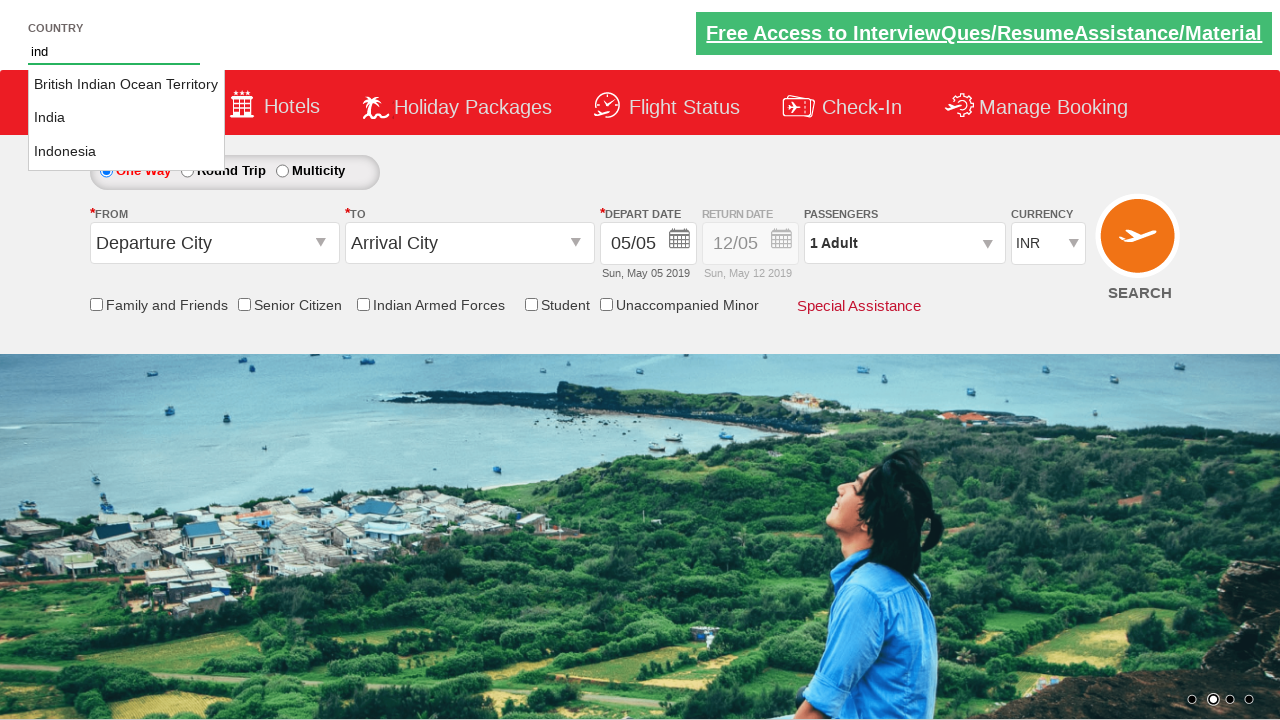

Selected 'India' from the autosuggest dropdown at (126, 118) on li.ui-menu-item a >> nth=1
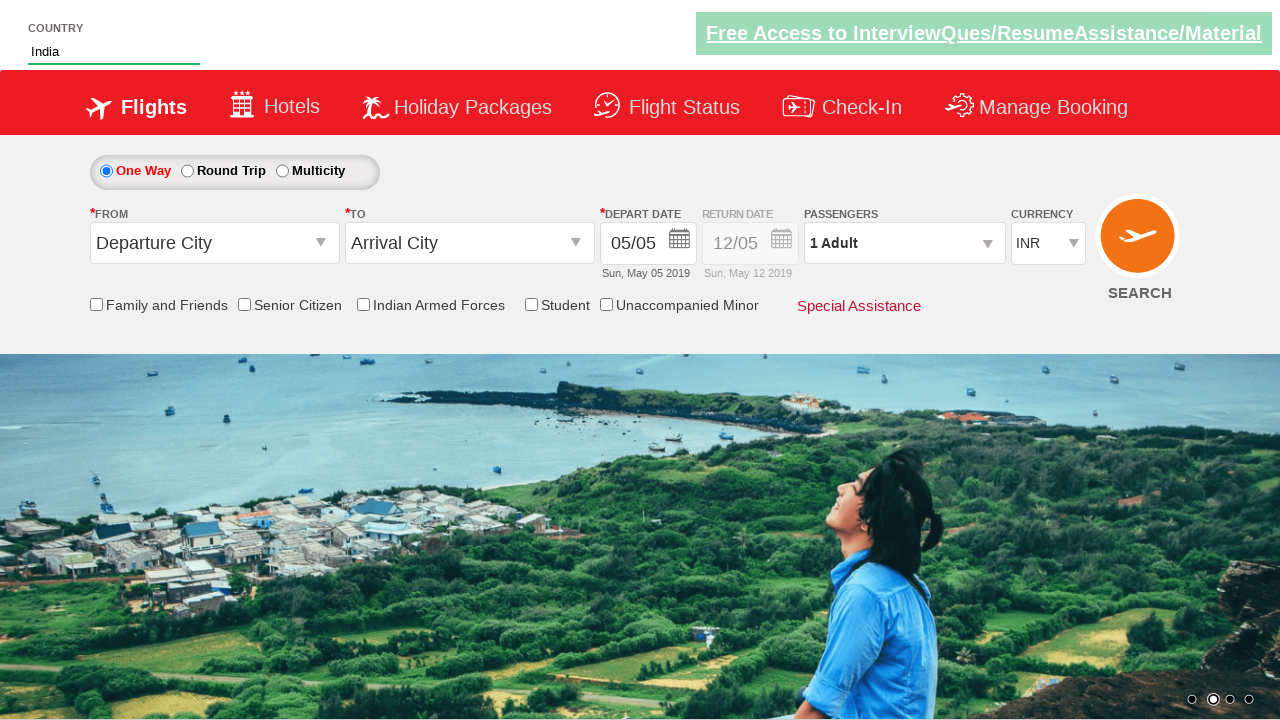

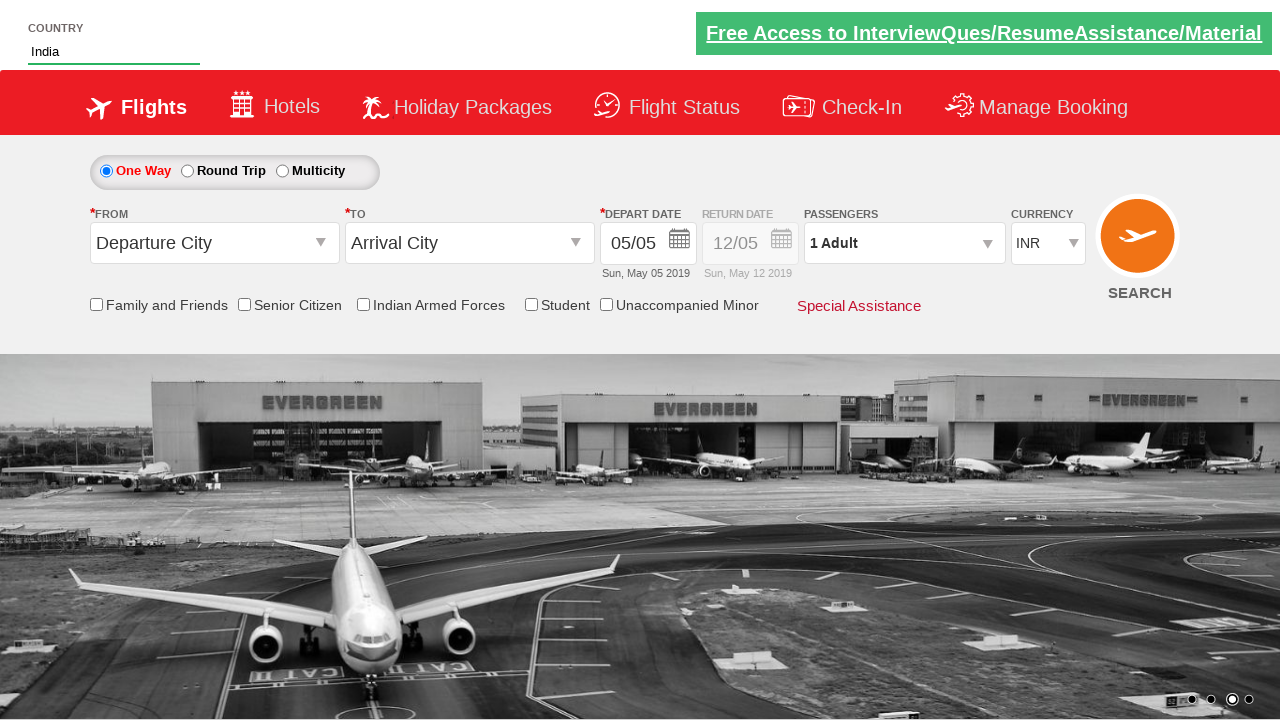